Tests the select menu functionality on DemoQA by clicking a dropdown field and selecting the second option from the first group, then verifying the selection is displayed correctly.

Starting URL: https://demoqa.com/select-menu

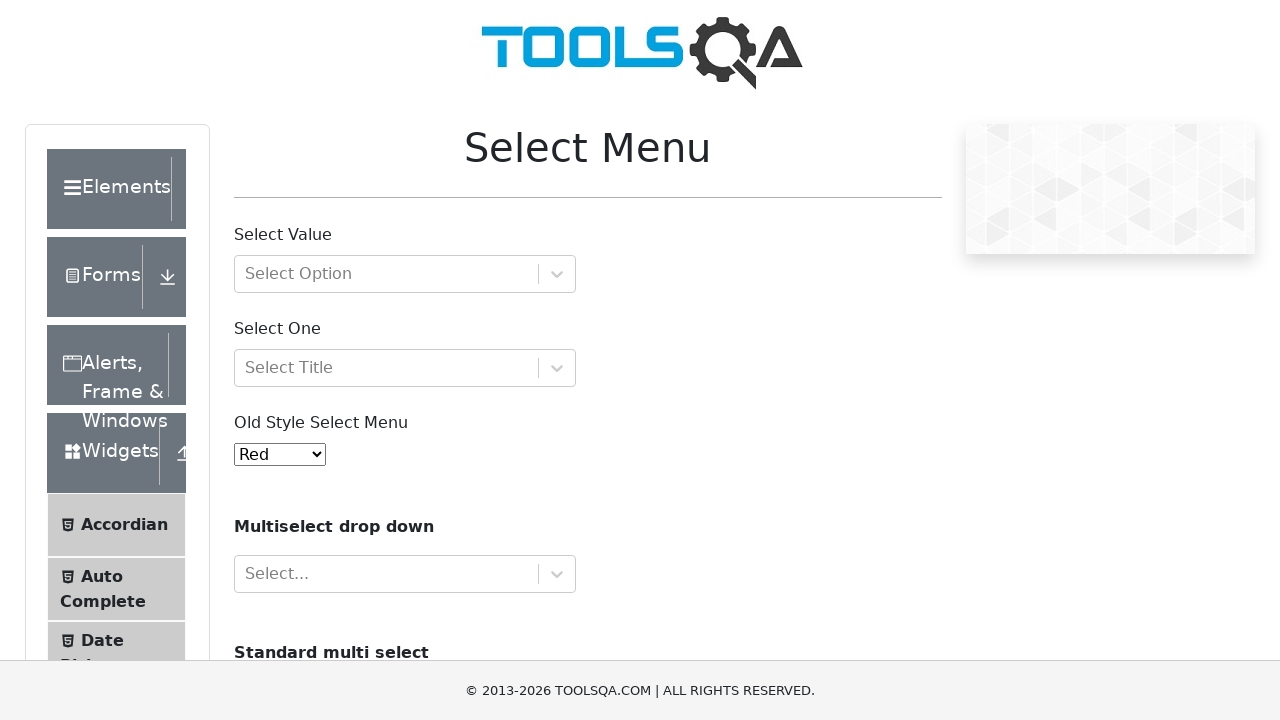

Clicked on the first dropdown field (withOptGroup) at (405, 274) on xpath=//div[@id='withOptGroup']/div
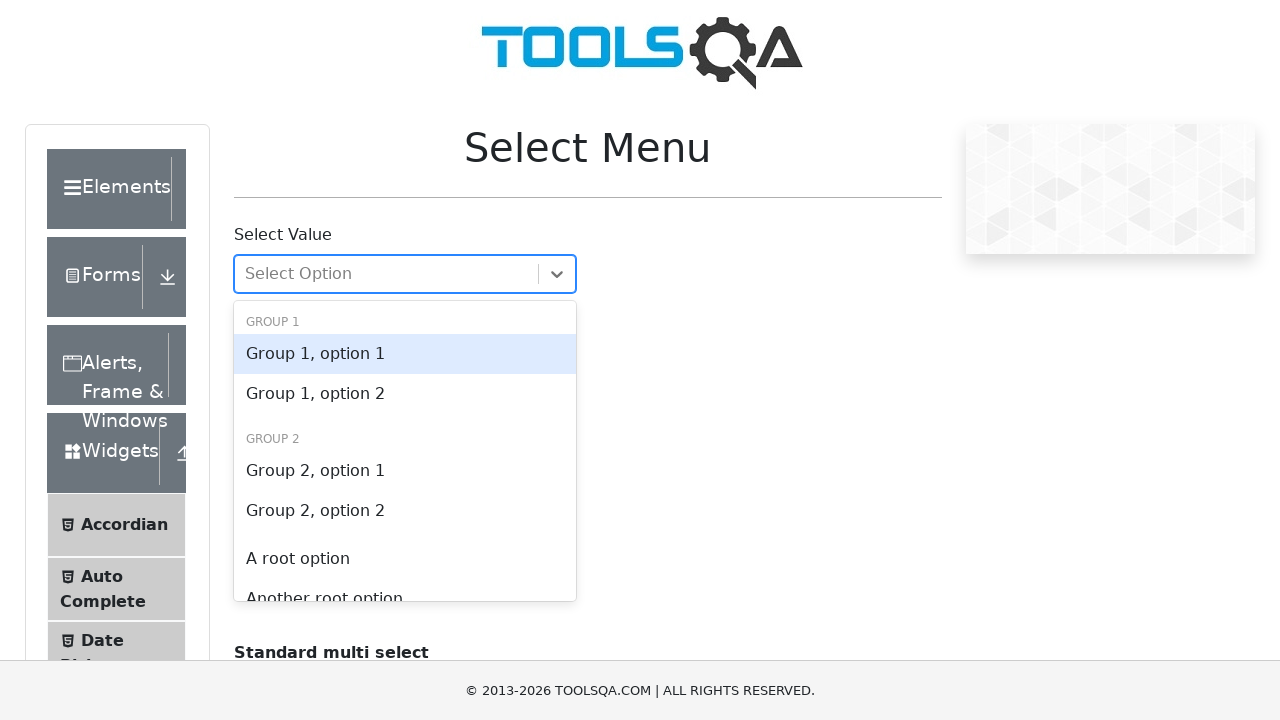

Selected 'Group 1, option 2' from the dropdown menu at (405, 394) on xpath=//div[contains(text(),'Group 1, option 2')]
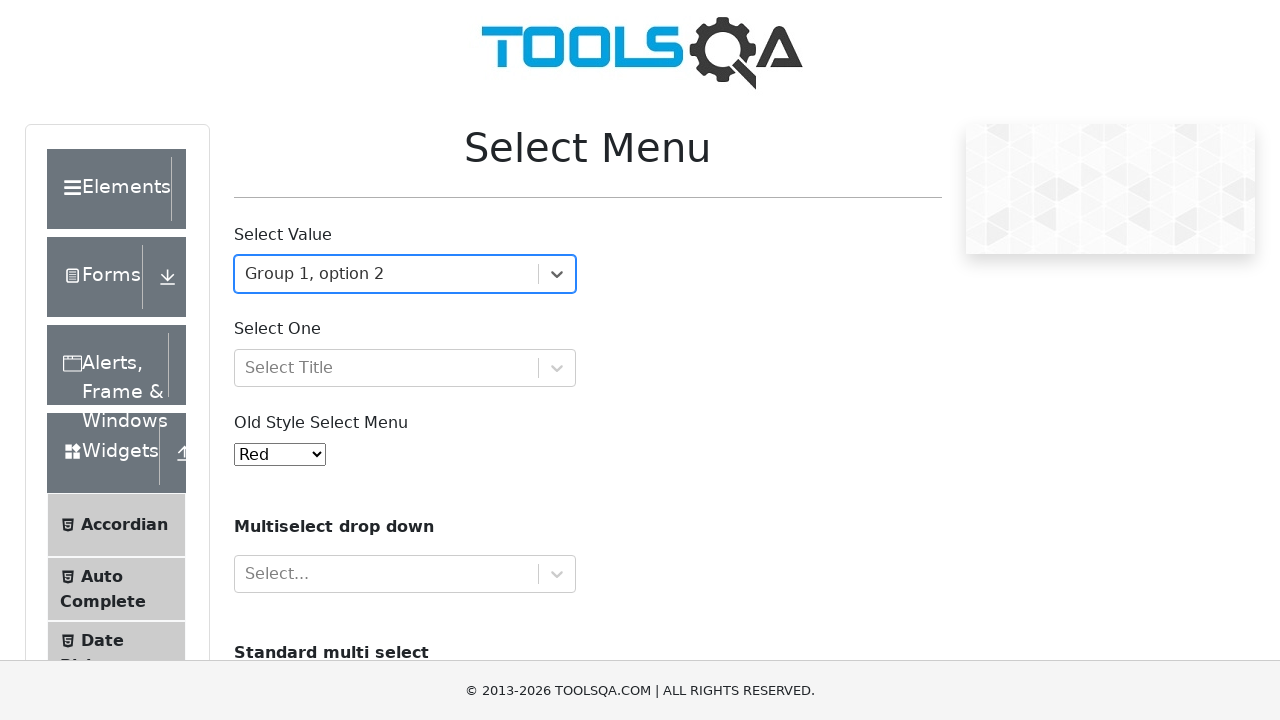

Located the selected value display element
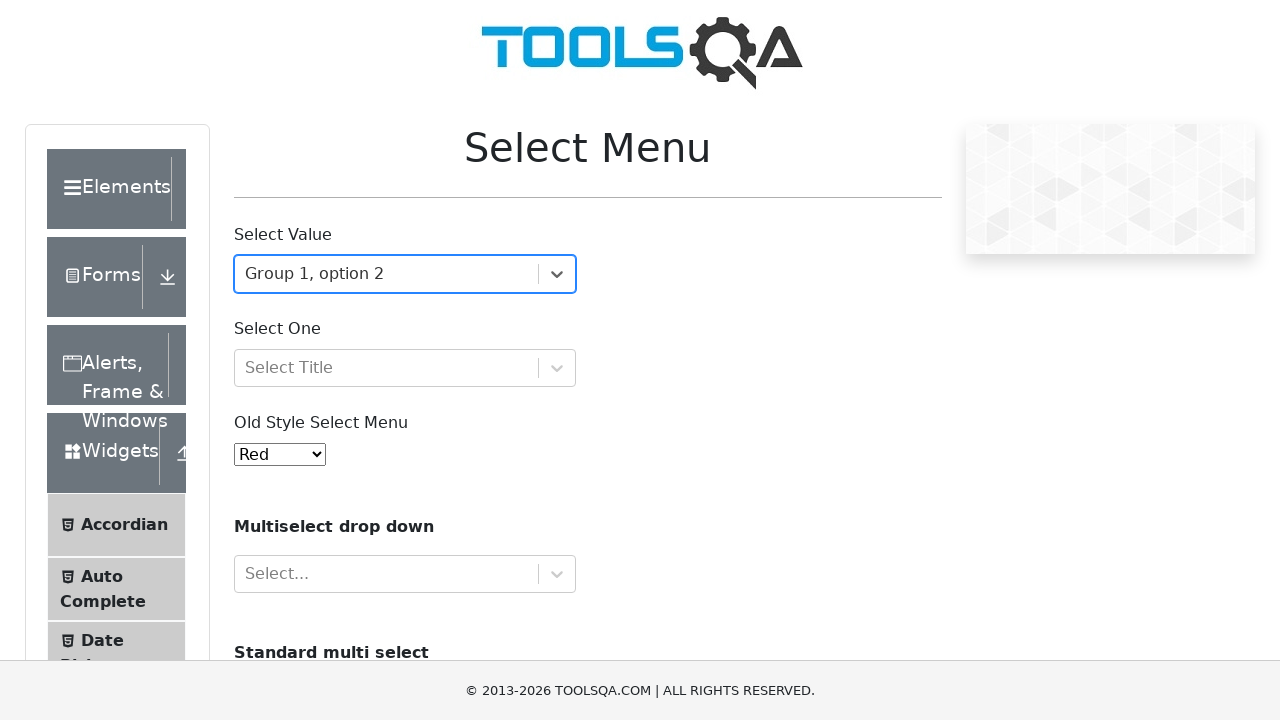

Waited for selected value to become visible
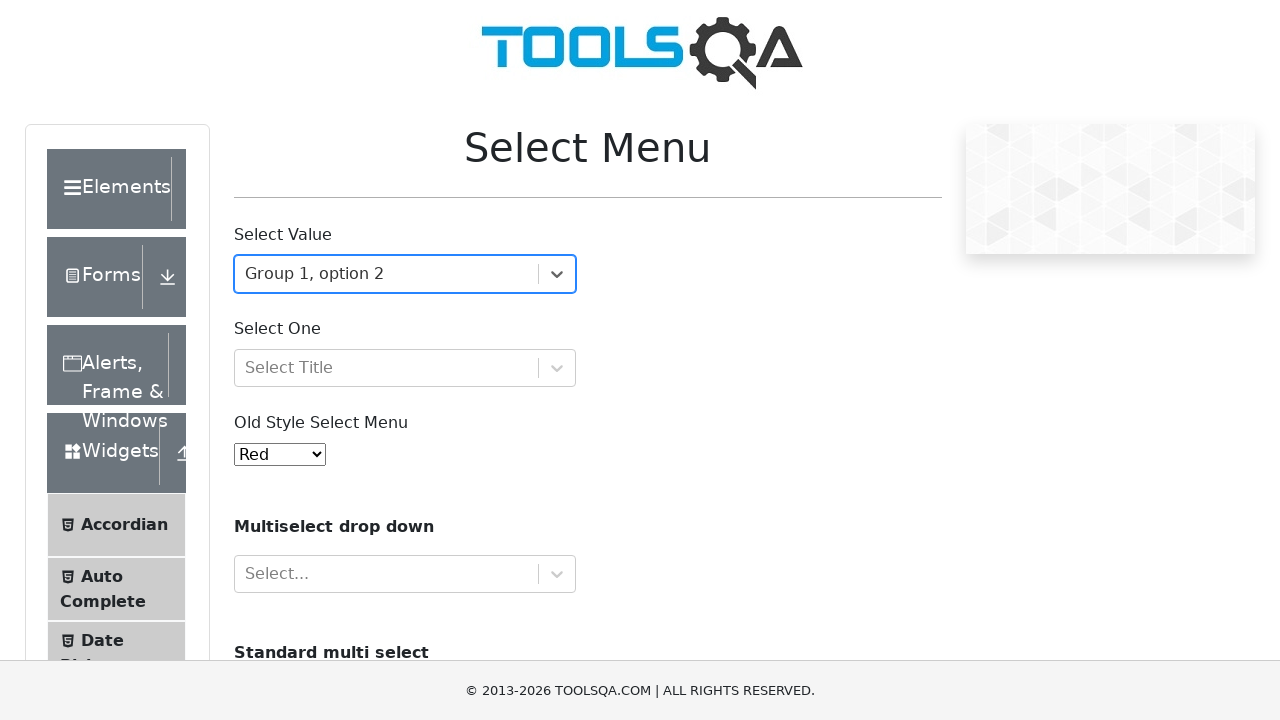

Verified that 'Group 1, option 2' is correctly displayed as the selected value
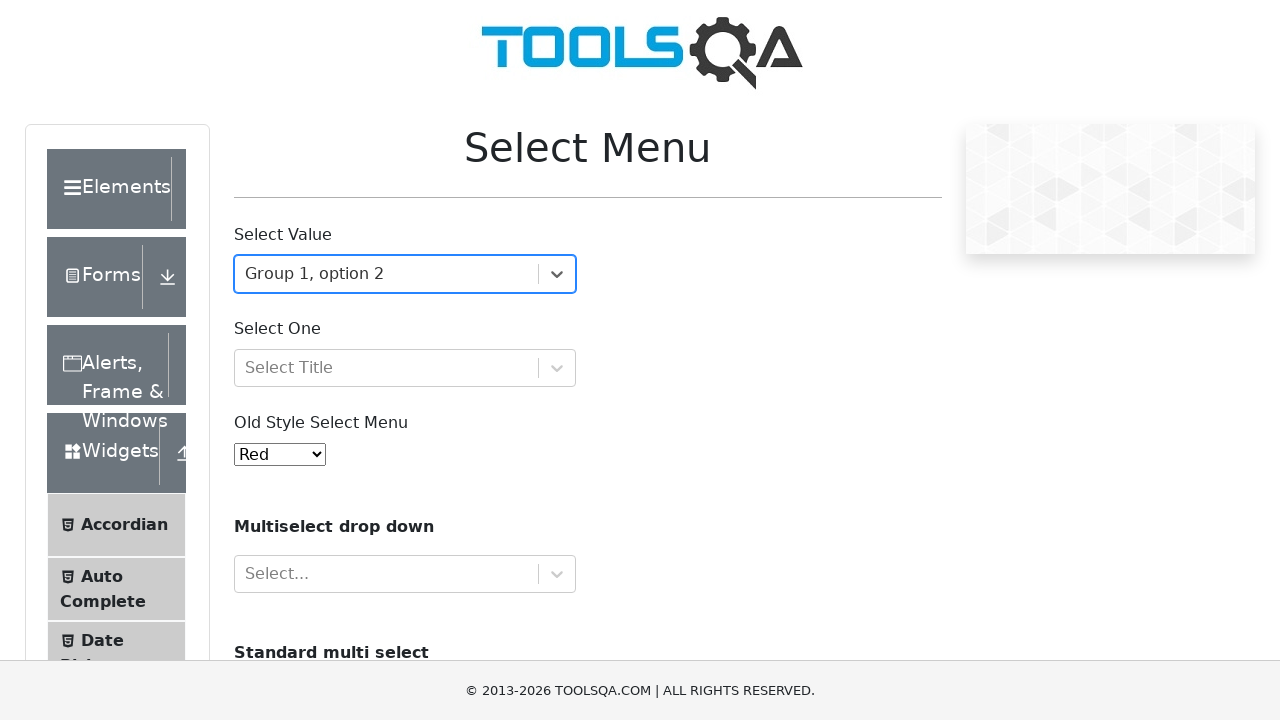

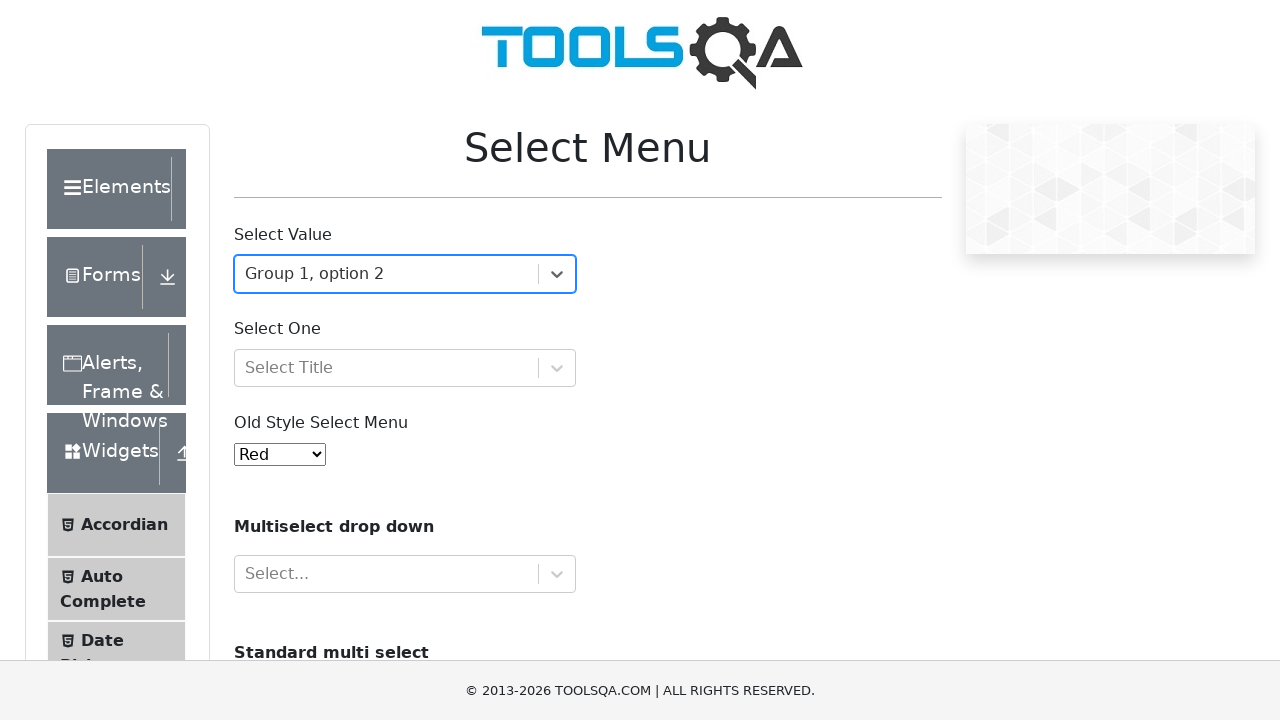